Navigates to the confirmation page and verifies that the Sign Up area UI element is present on the page.

Starting URL: http://alex.academy/exe/signup/v1/confirmation.php

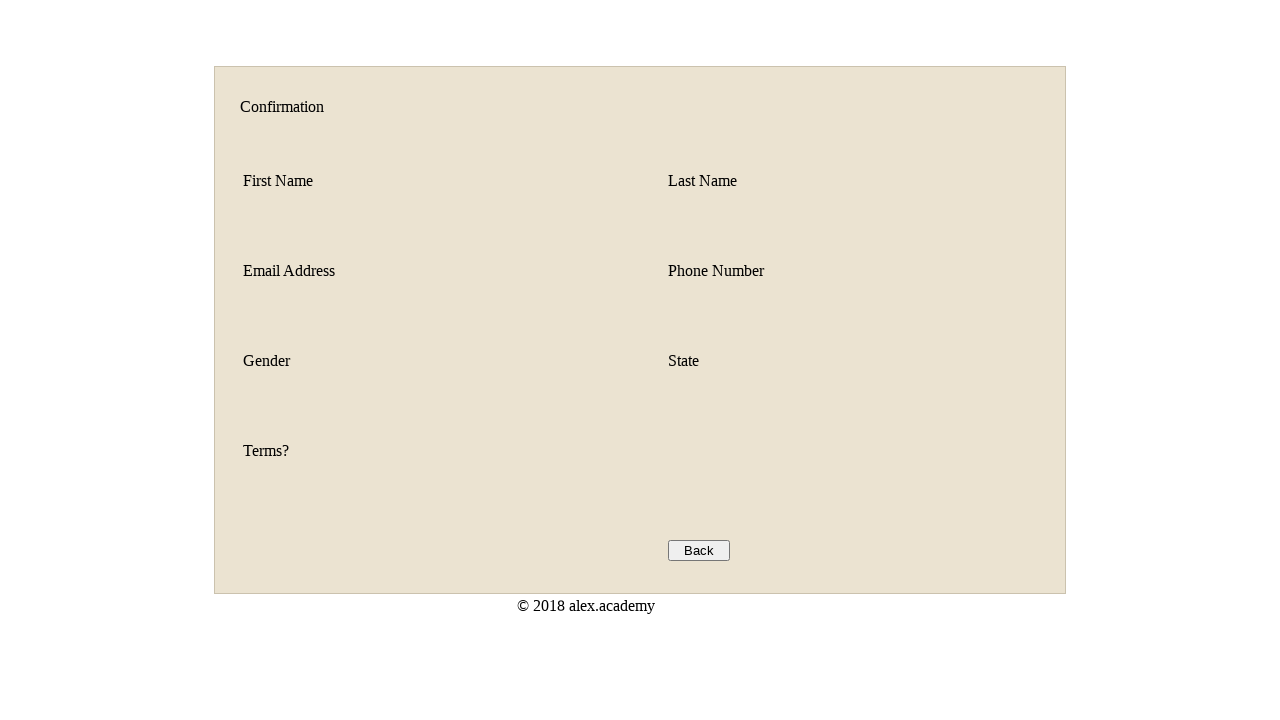

Navigated to confirmation page
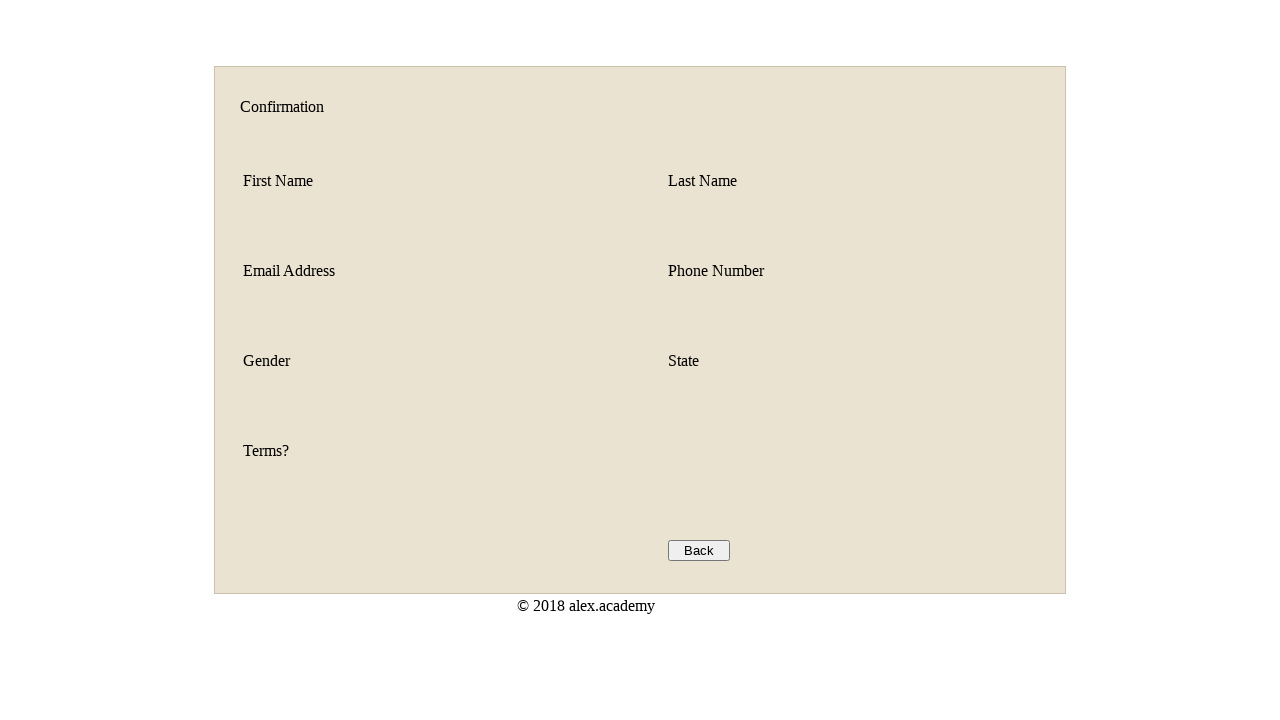

Located Sign Up area element
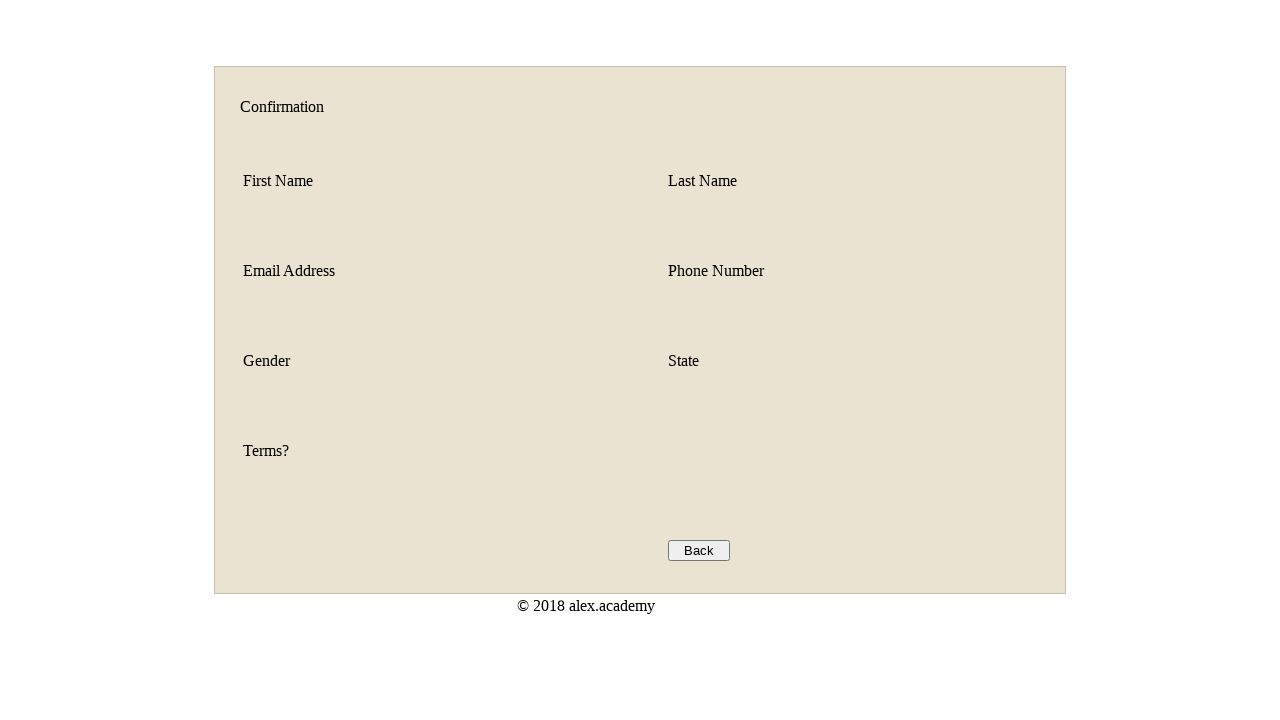

Sign Up area element became visible
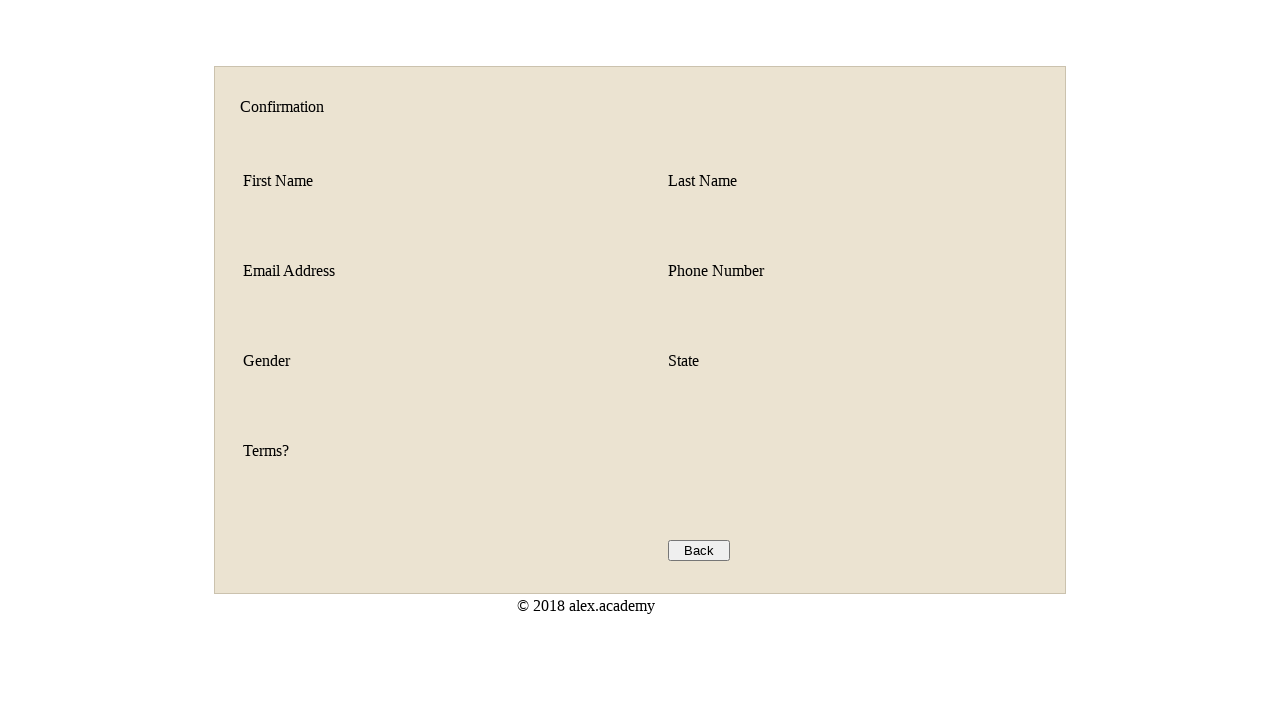

Verified Sign Up area element is present on the page
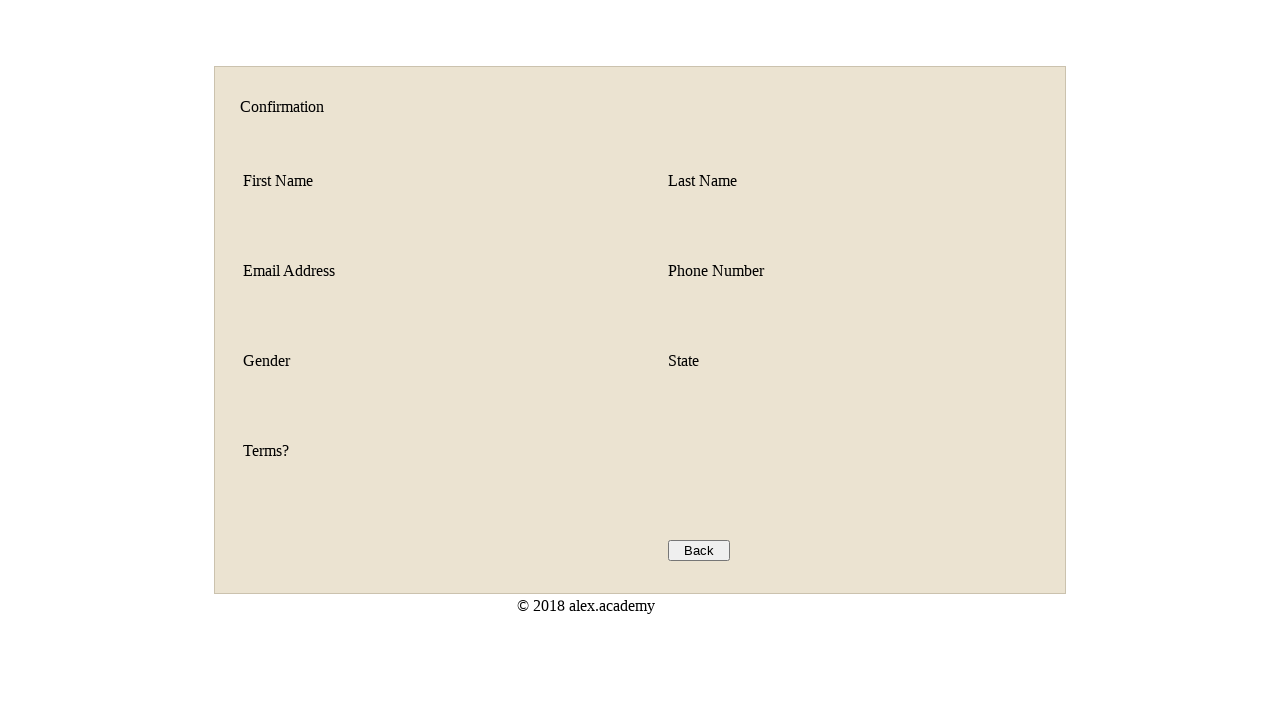

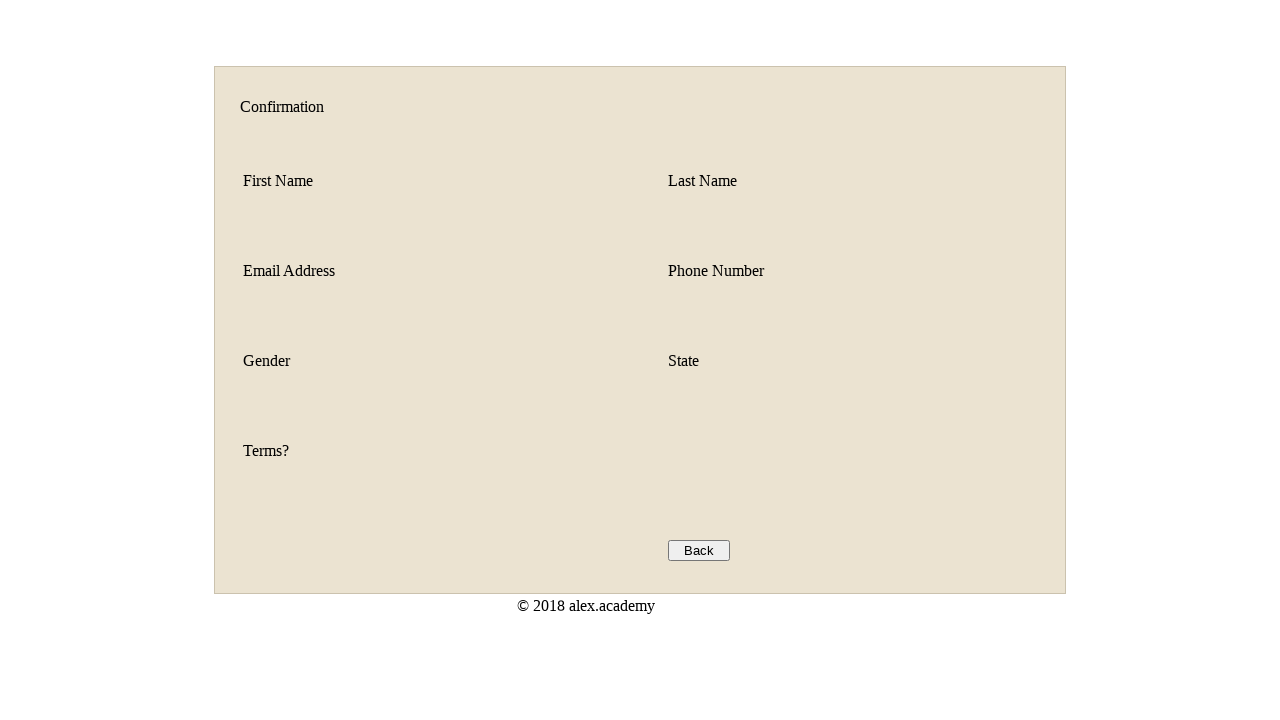